Handles dynamic elements by clicking a button and waiting for an element to appear

Starting URL: https://the-internet.herokuapp.com/dynamic_loading/1

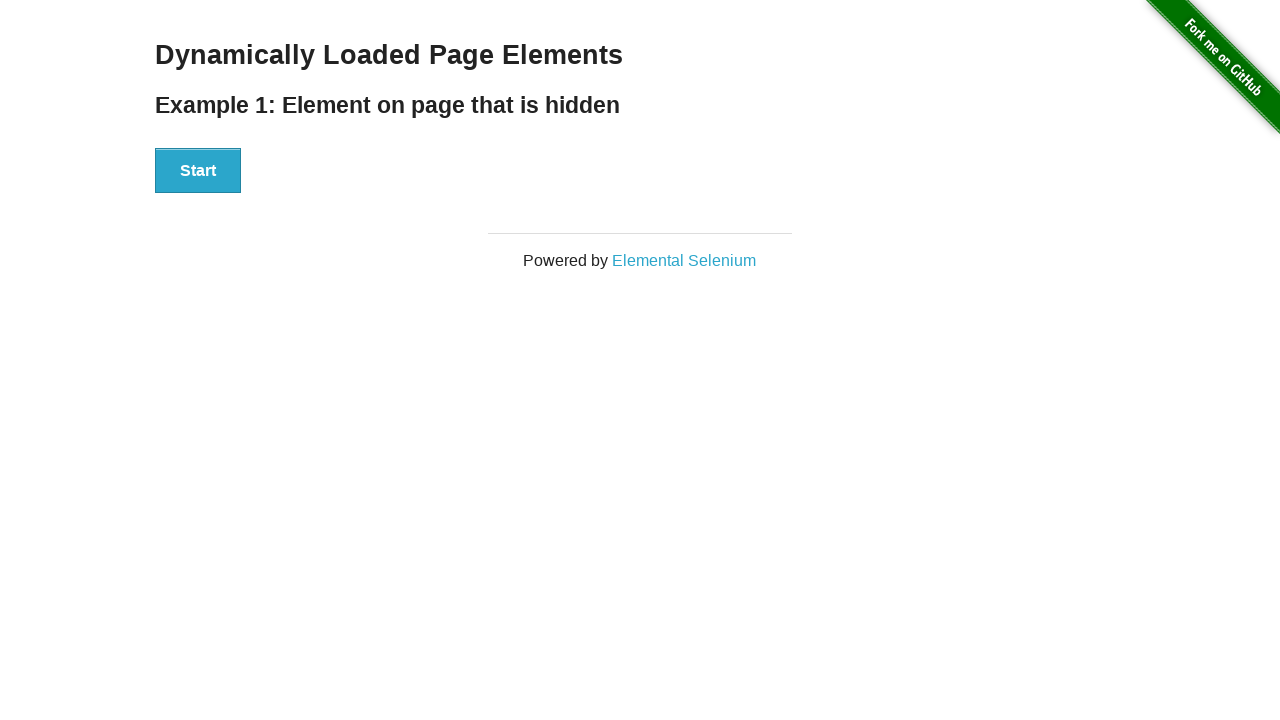

Clicked button to trigger dynamic loading at (198, 171) on button
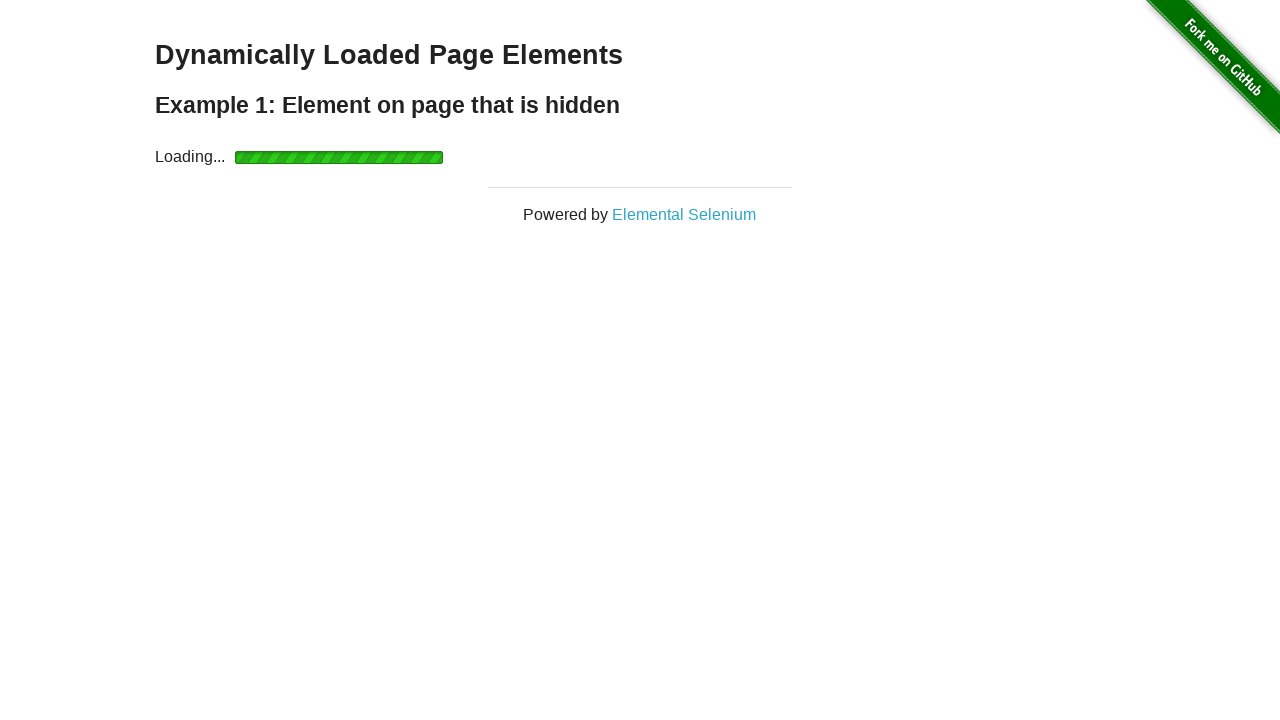

Waited for dynamic element with id 'finish' to appear
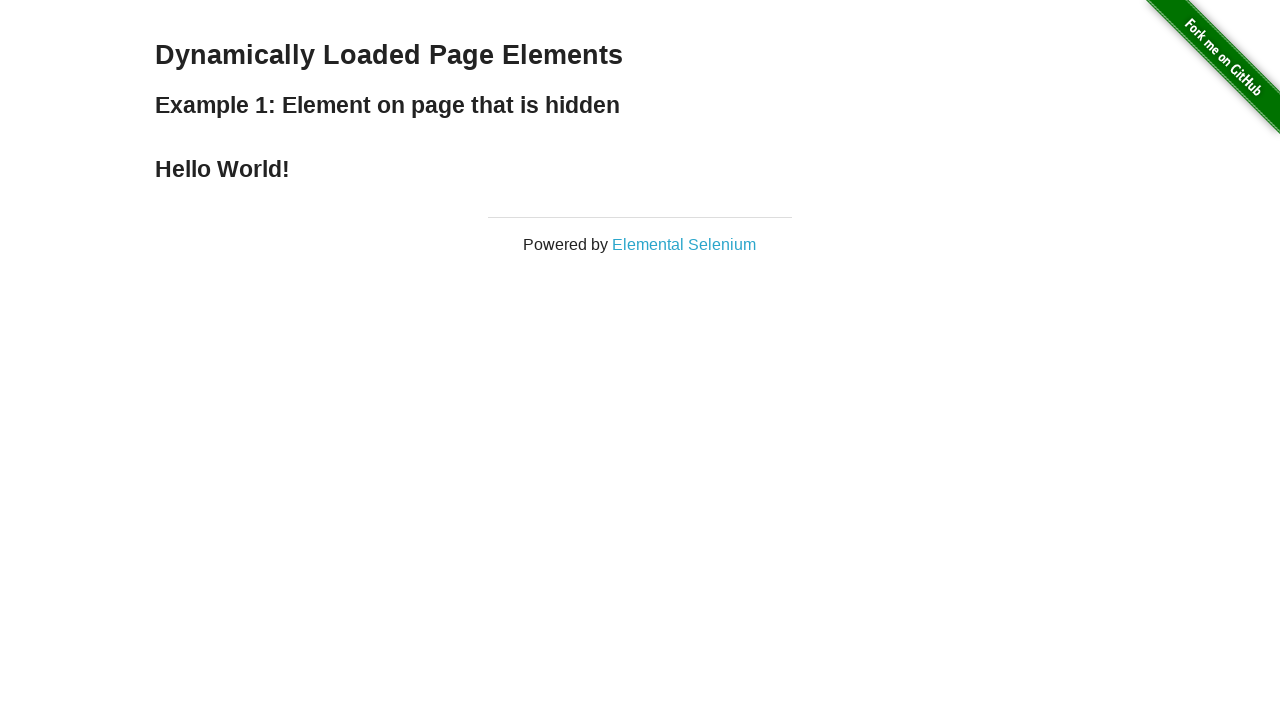

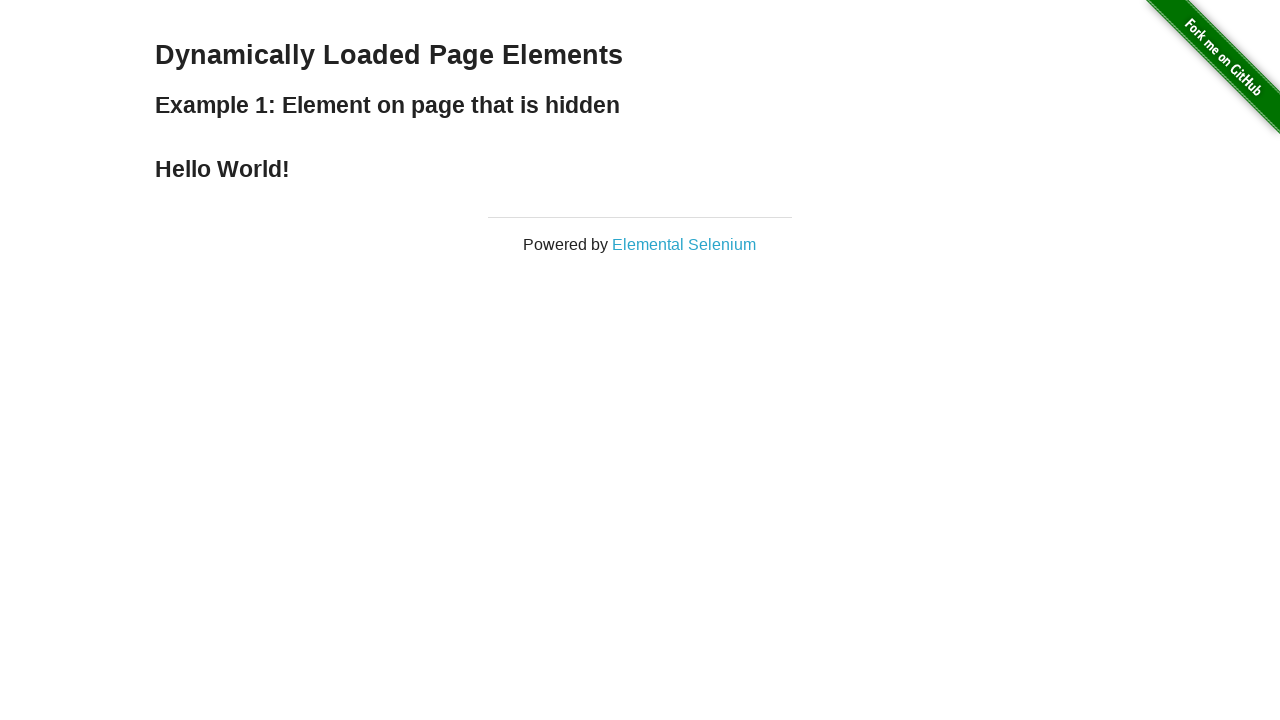